Tests setting the size slider to maximum value by pressing the End key

Starting URL: https://labasse.github.io/fruits/portrait.html

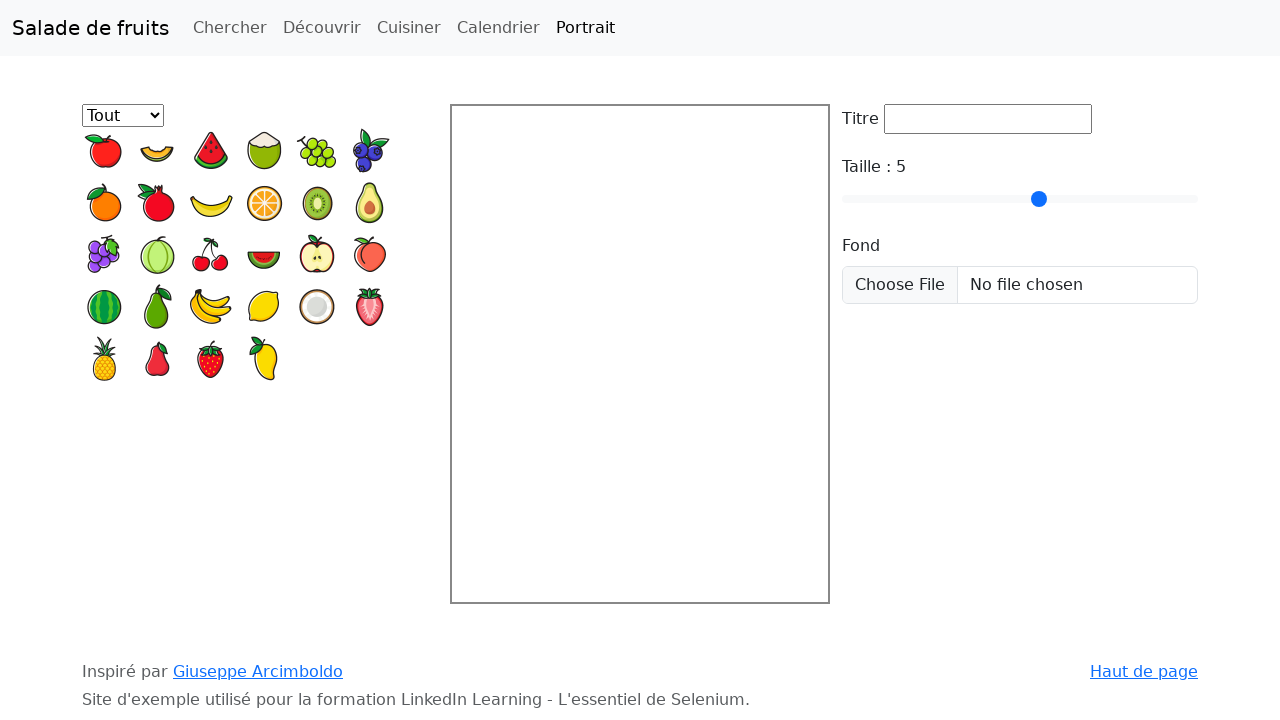

Navigated to portrait.html
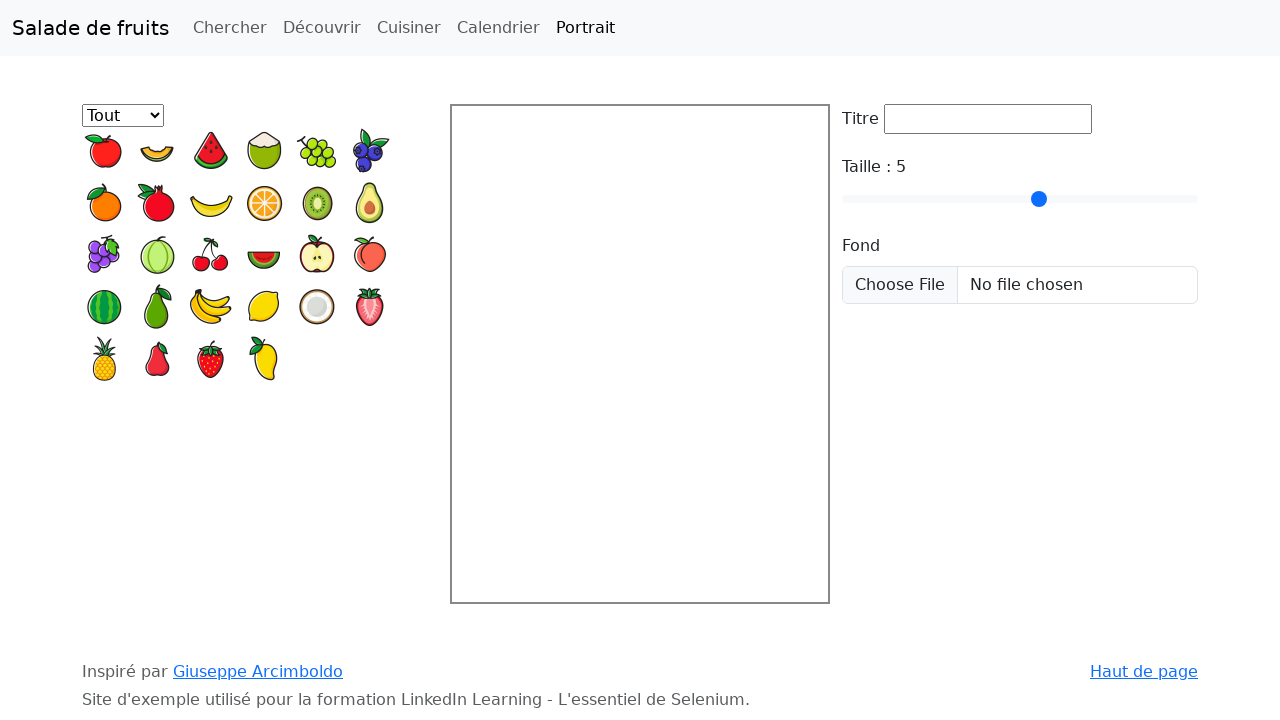

Clicked on the size slider element at (1020, 199) on #taille
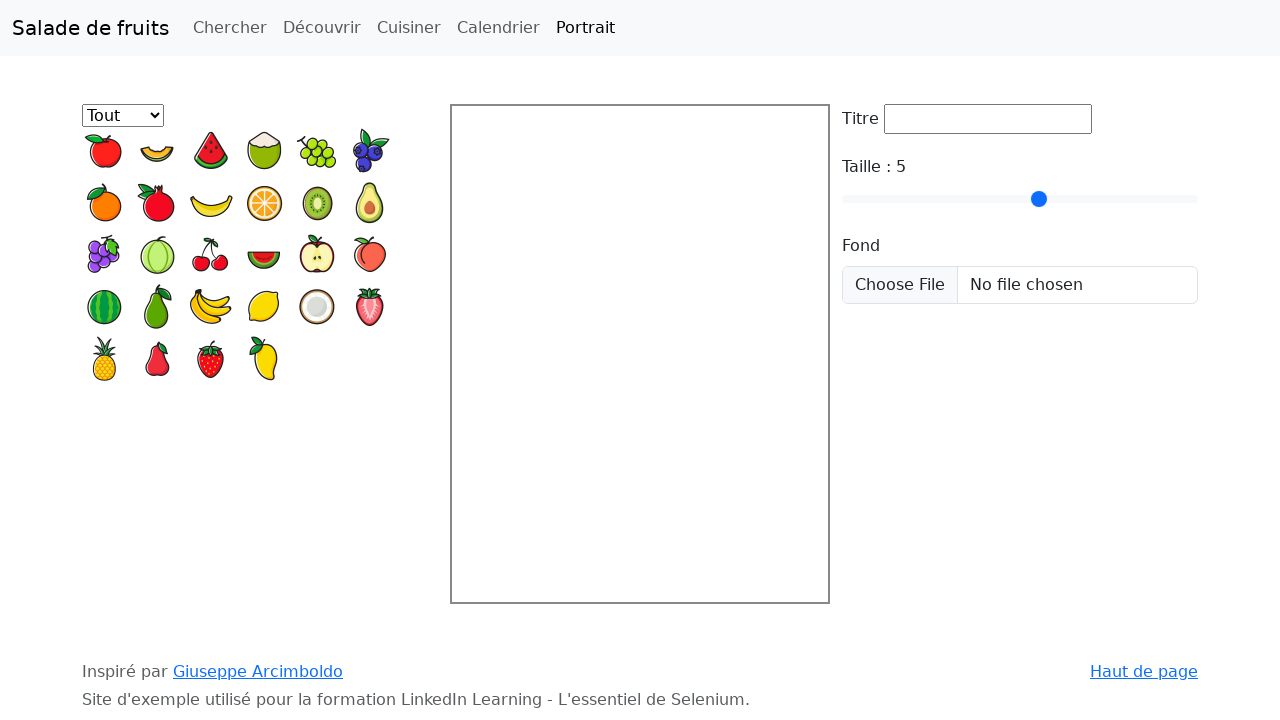

Pressed End key to set size slider to maximum value on #taille
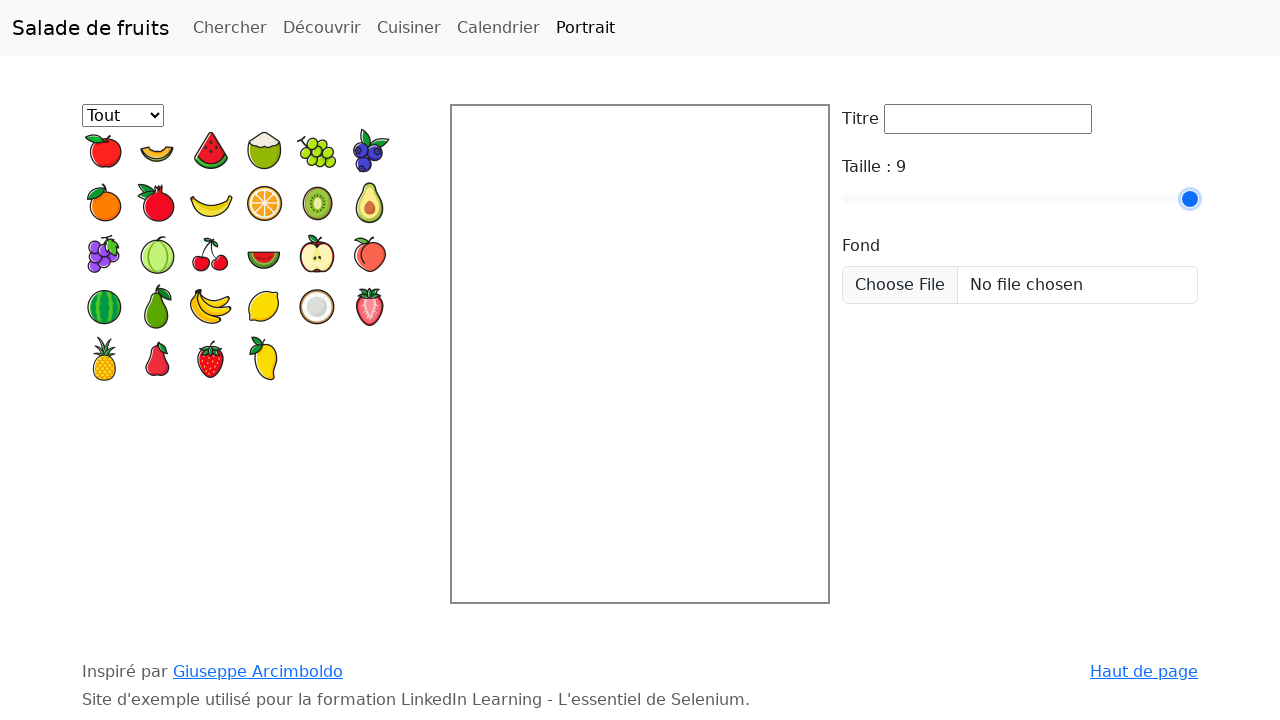

Waited for value element to be present
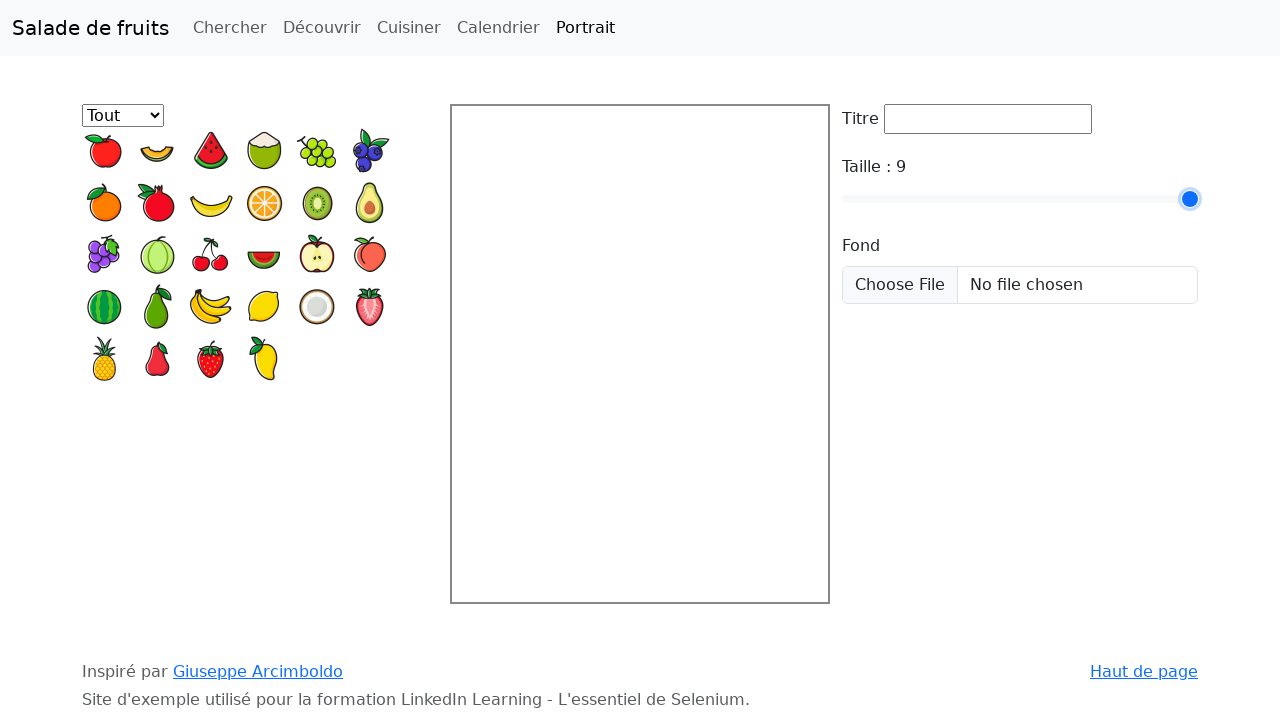

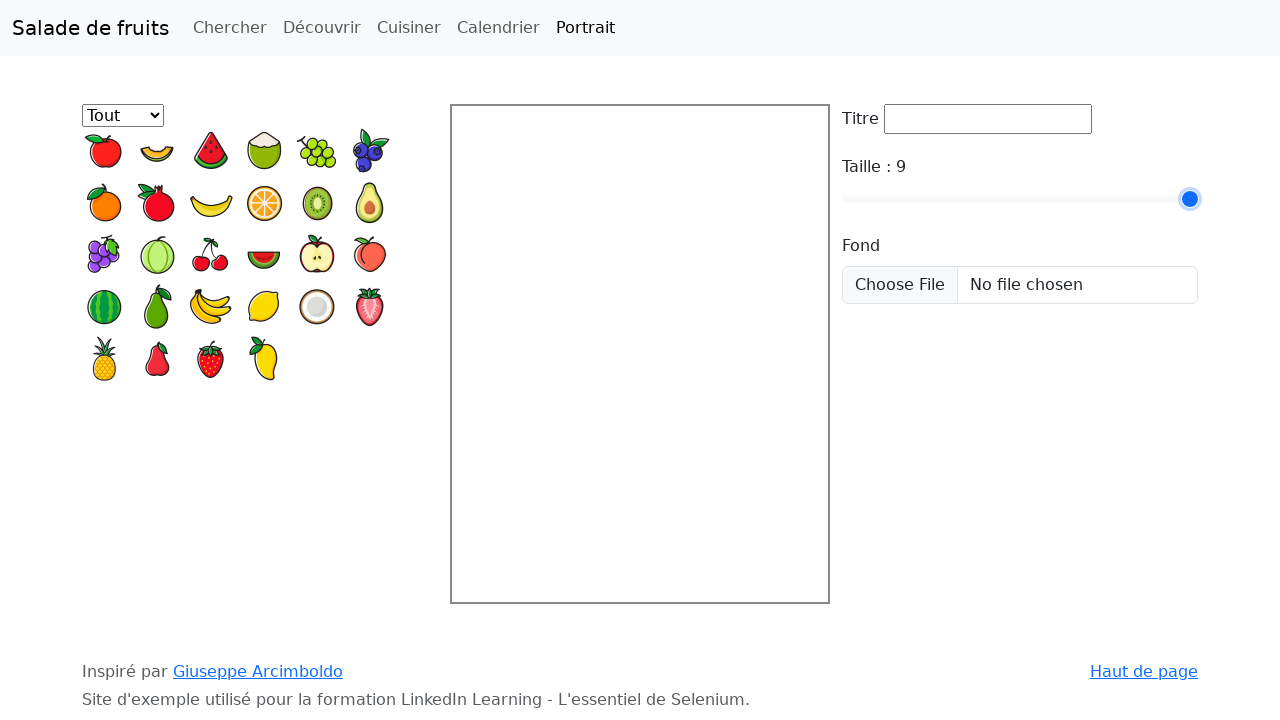